Tests that clicking a checked checkbox results in it becoming unchecked. Verifies initial state, then clicks checkbox 2 (which starts checked) and verifies it becomes unchecked.

Starting URL: https://the-internet.herokuapp.com/checkboxes

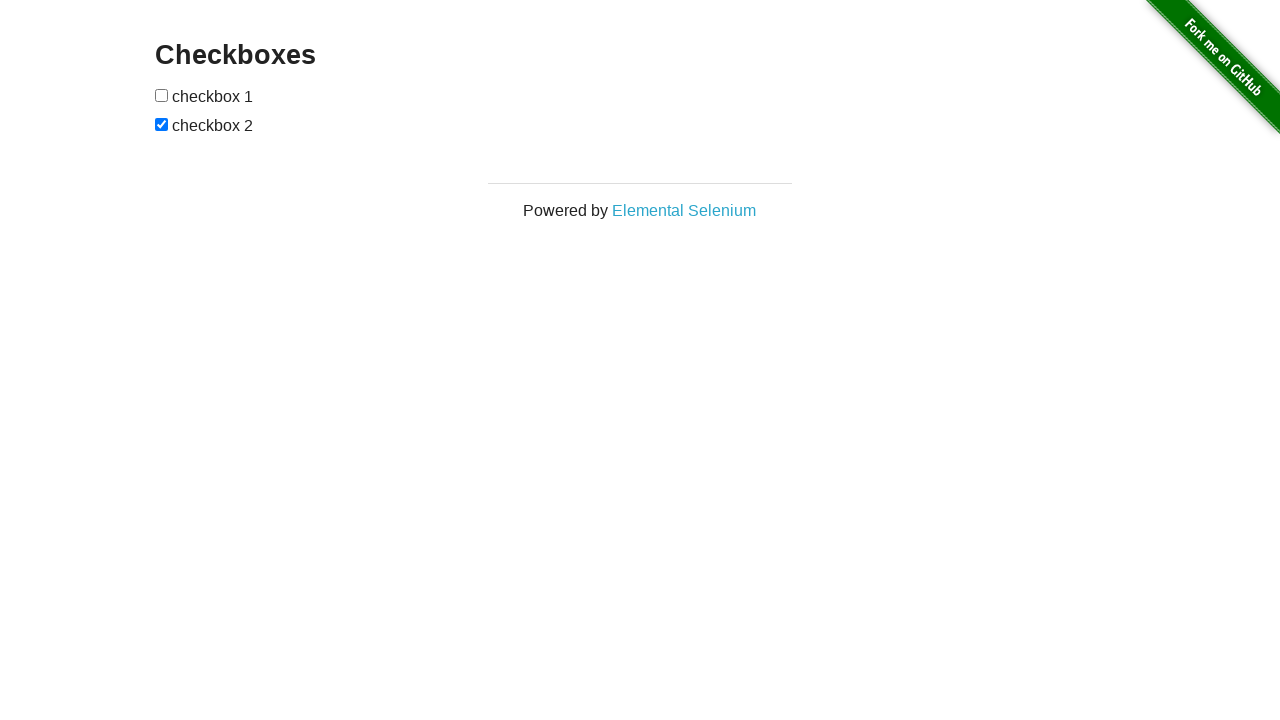

Waited for checkboxes to load on the page
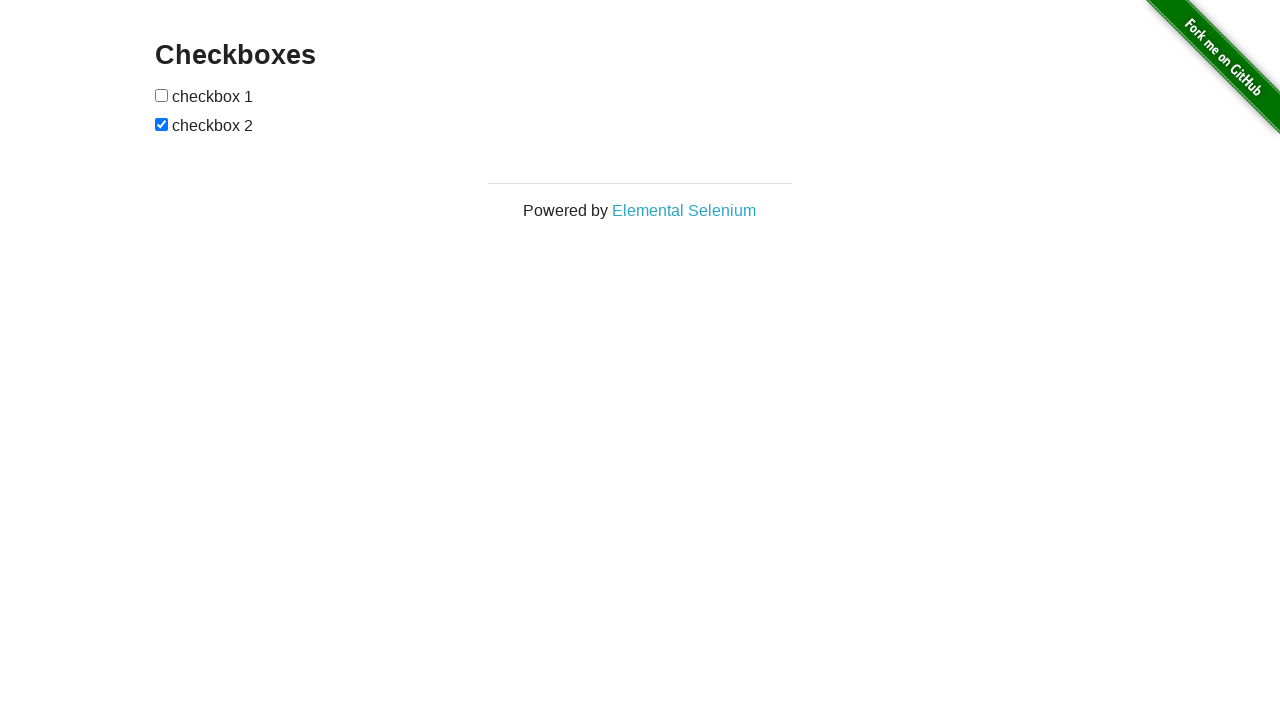

Located checkbox 1 (first checkbox)
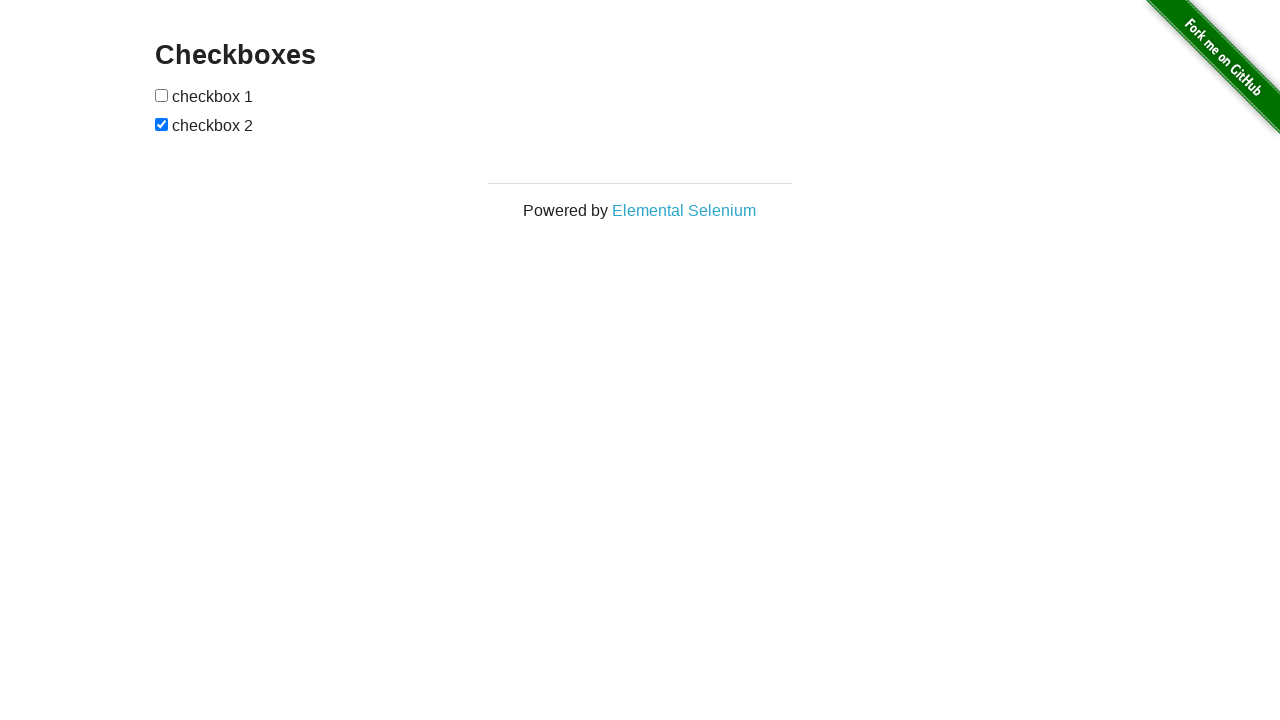

Located checkbox 2 (second checkbox)
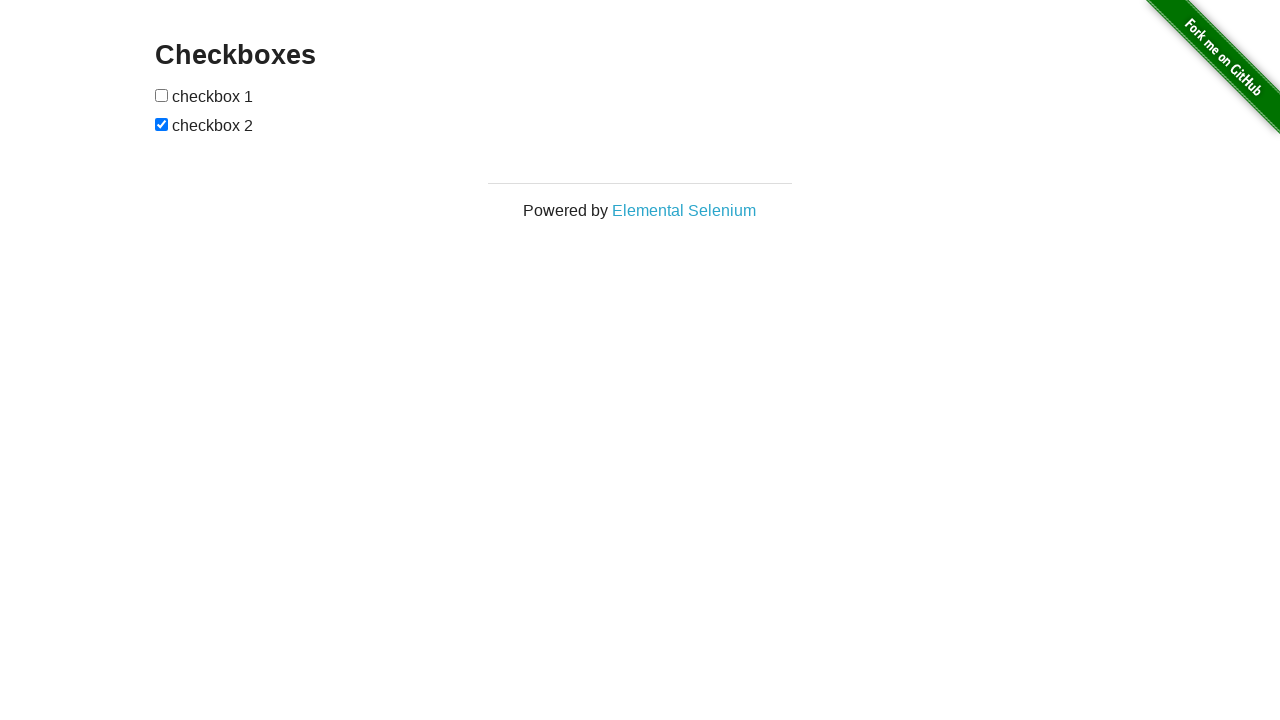

Verified checkbox 1 is initially unchecked
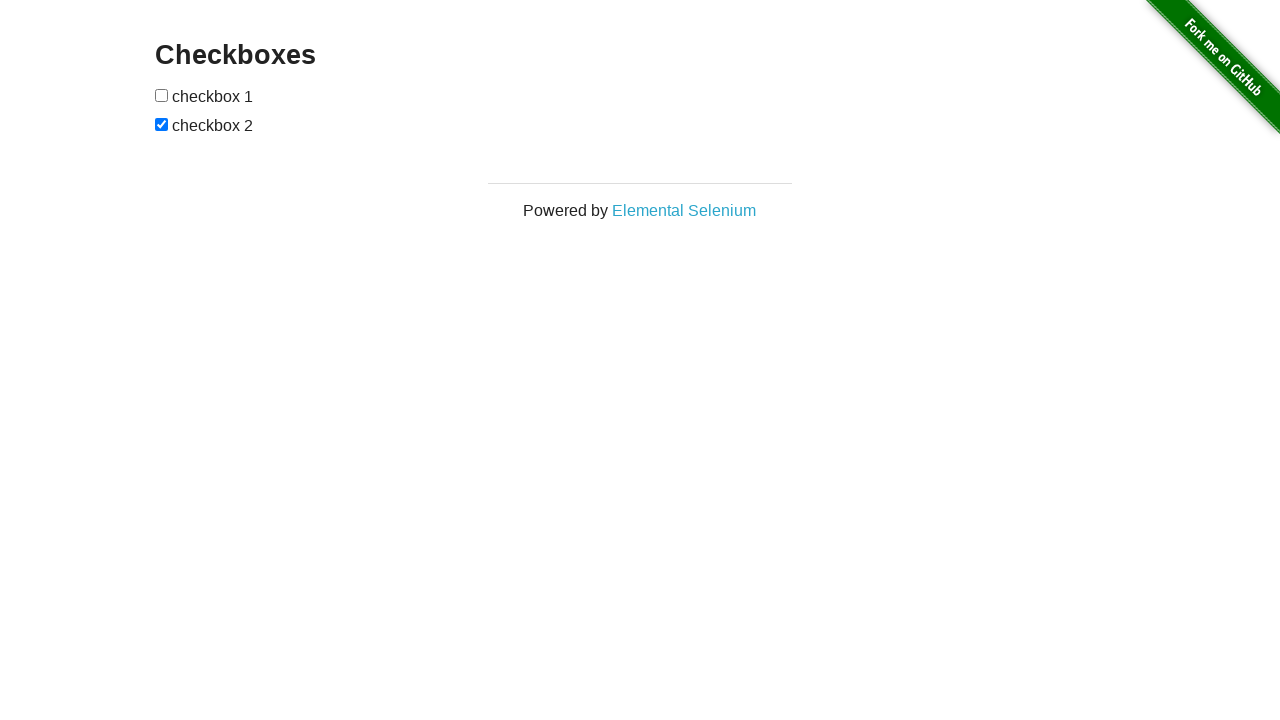

Verified checkbox 2 is initially checked
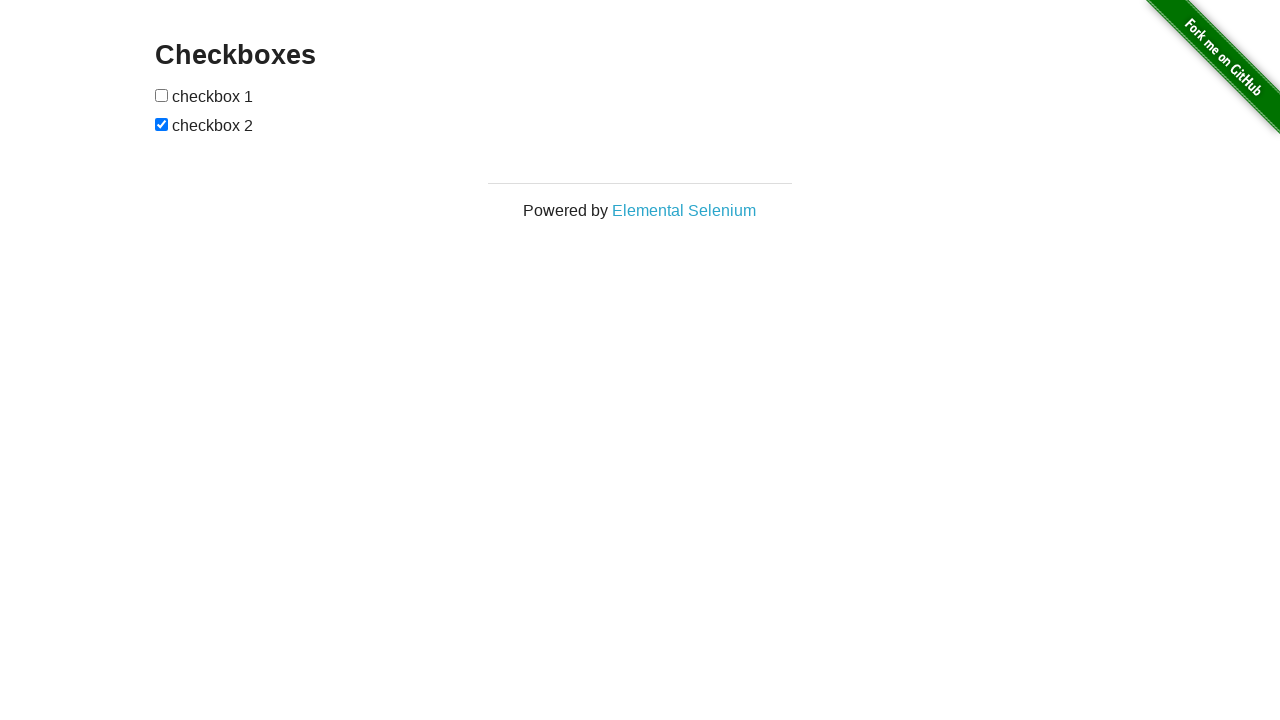

Clicked checkbox 2 to uncheck it at (162, 124) on #checkboxes input[type='checkbox'] >> nth=1
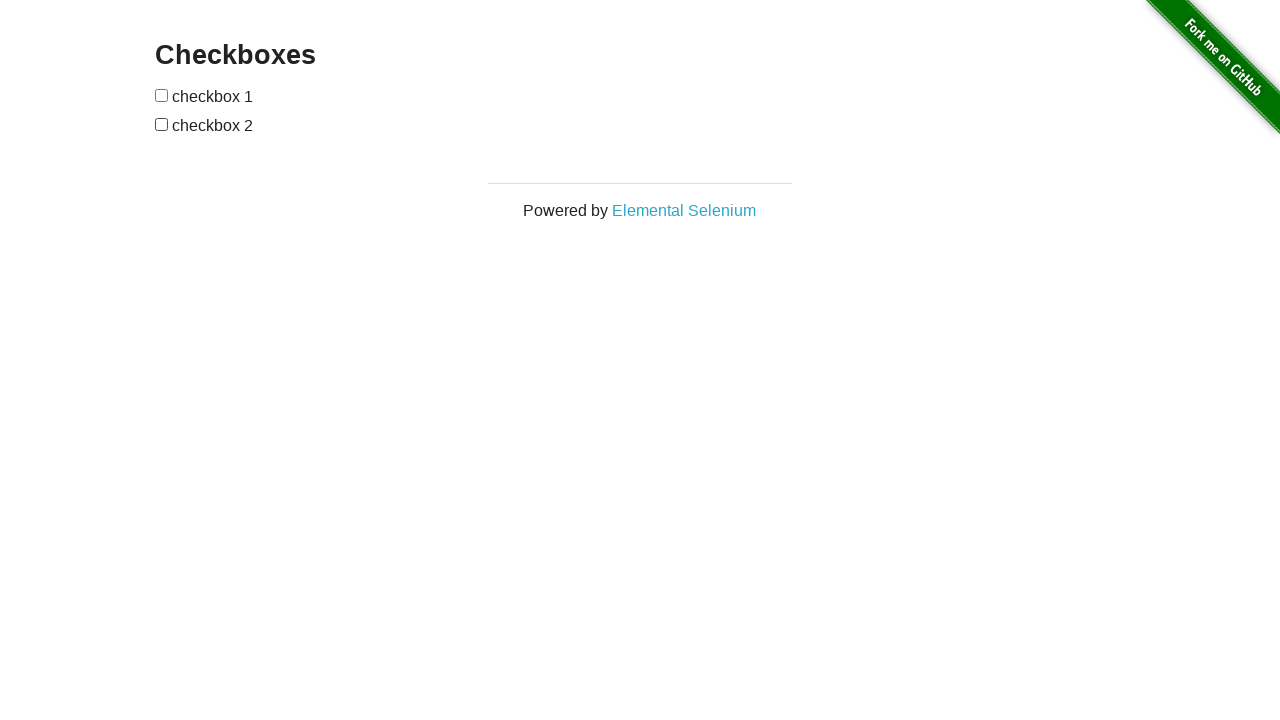

Verified checkbox 2 is now unchecked after clicking
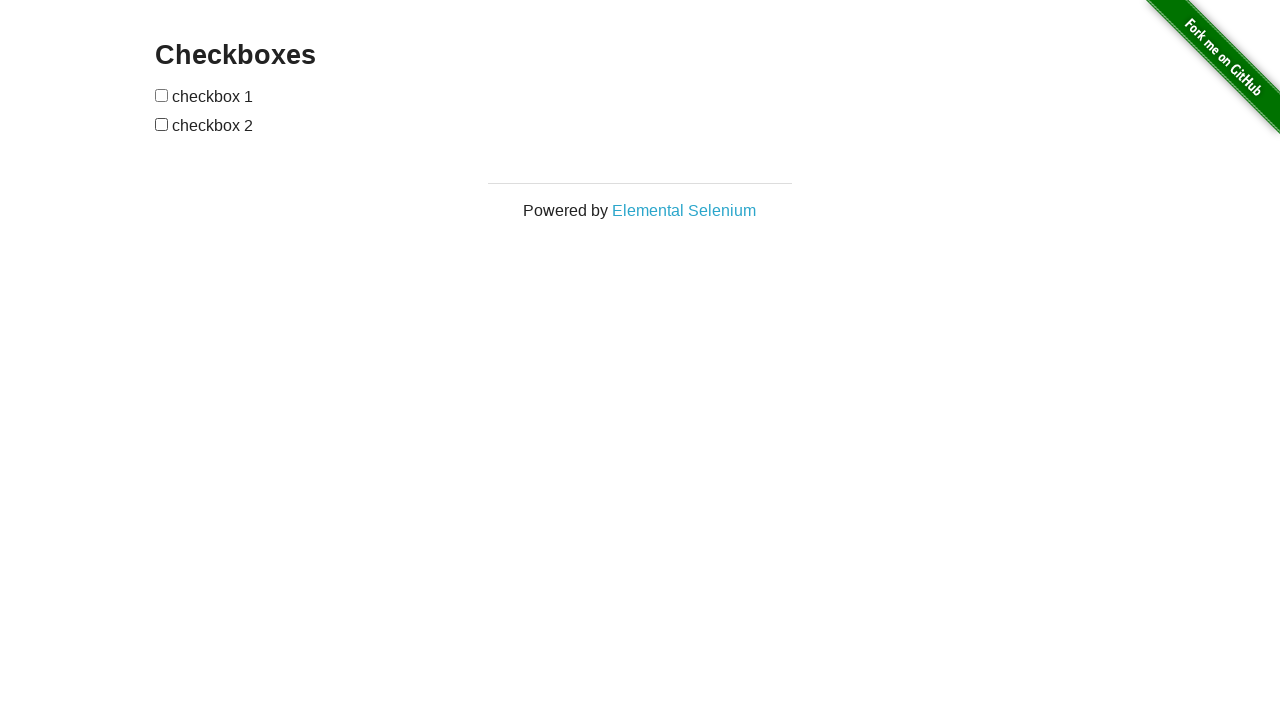

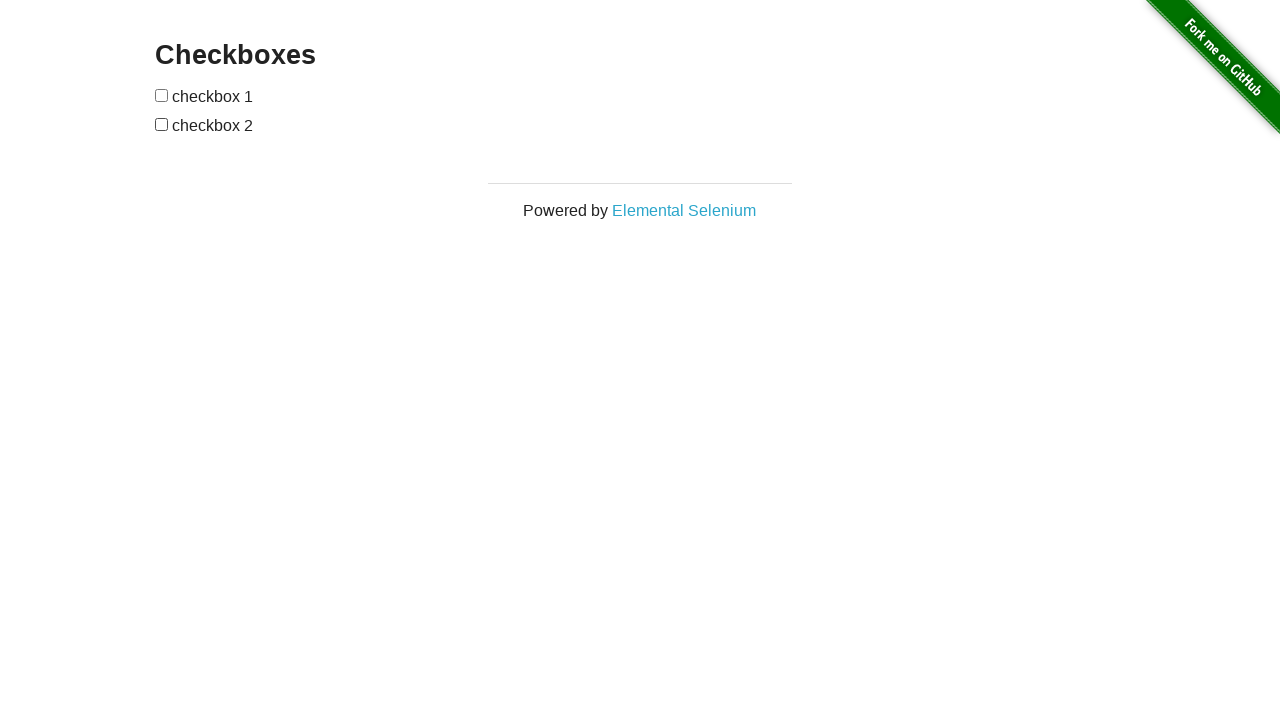